Tests multi-select dropdown by selecting multiple values by their text

Starting URL: https://www.lambdatest.com/selenium-playground/select-dropdown-demo

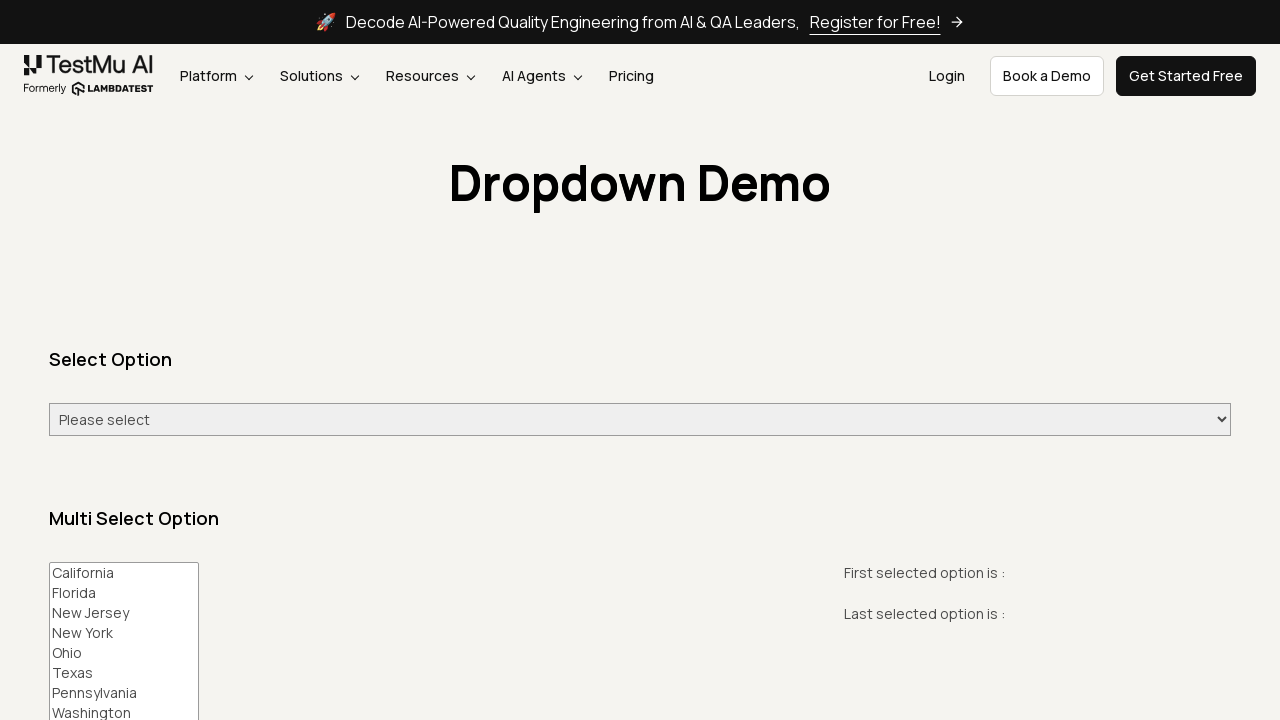

Selected multiple values (California, Ohio, Washington) from multi-select dropdown on #multi-select
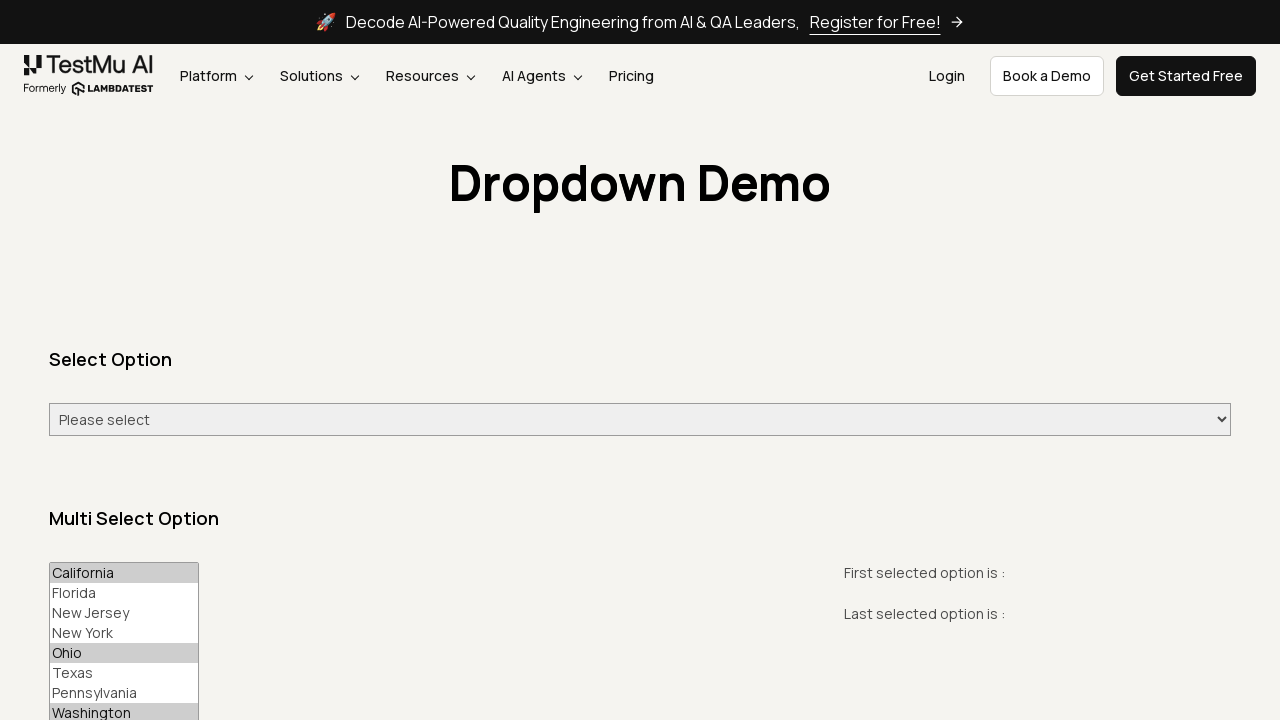

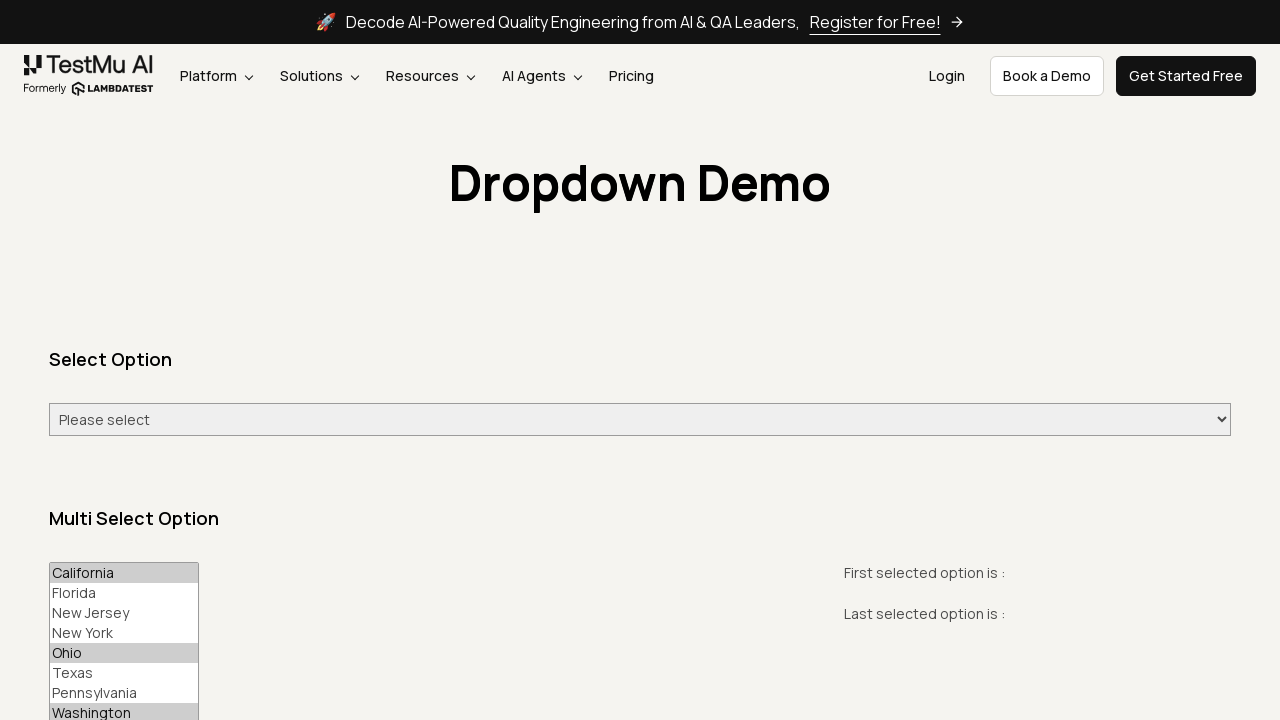